Selects "Green" option from an old-style HTML select dropdown menu

Starting URL: https://demoqa.com/select-menu

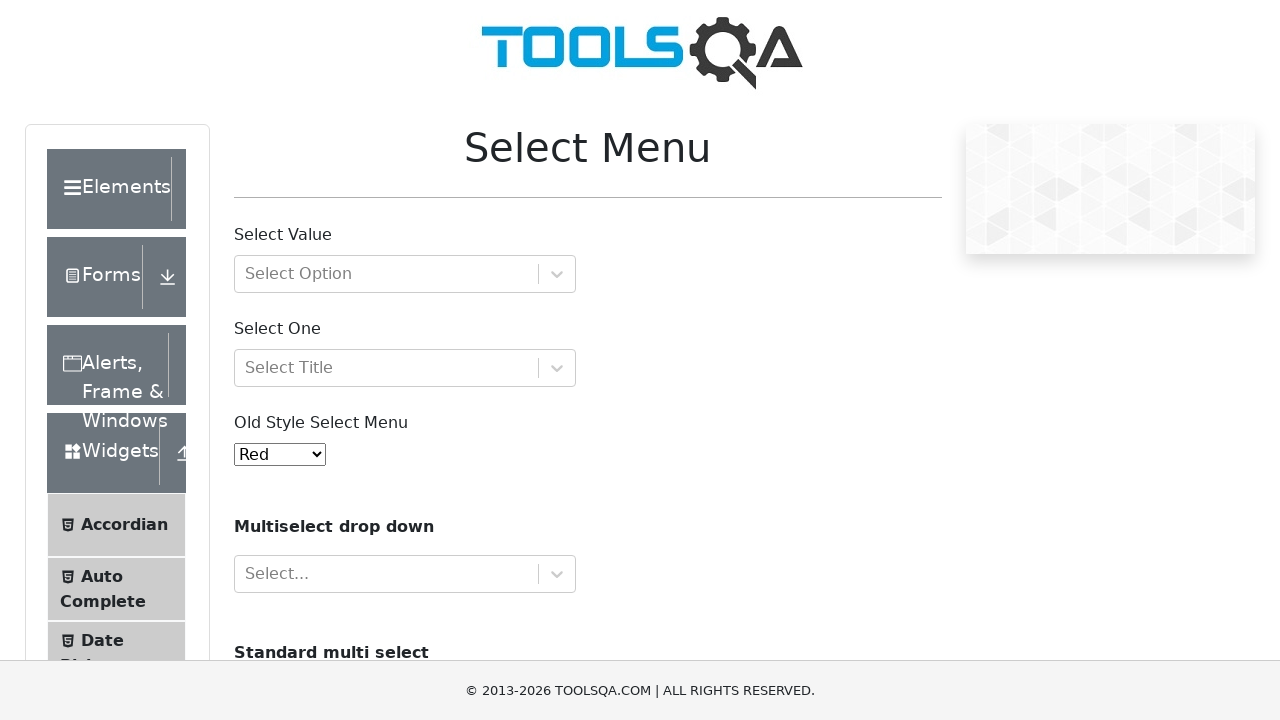

Navigated to select menu demo page
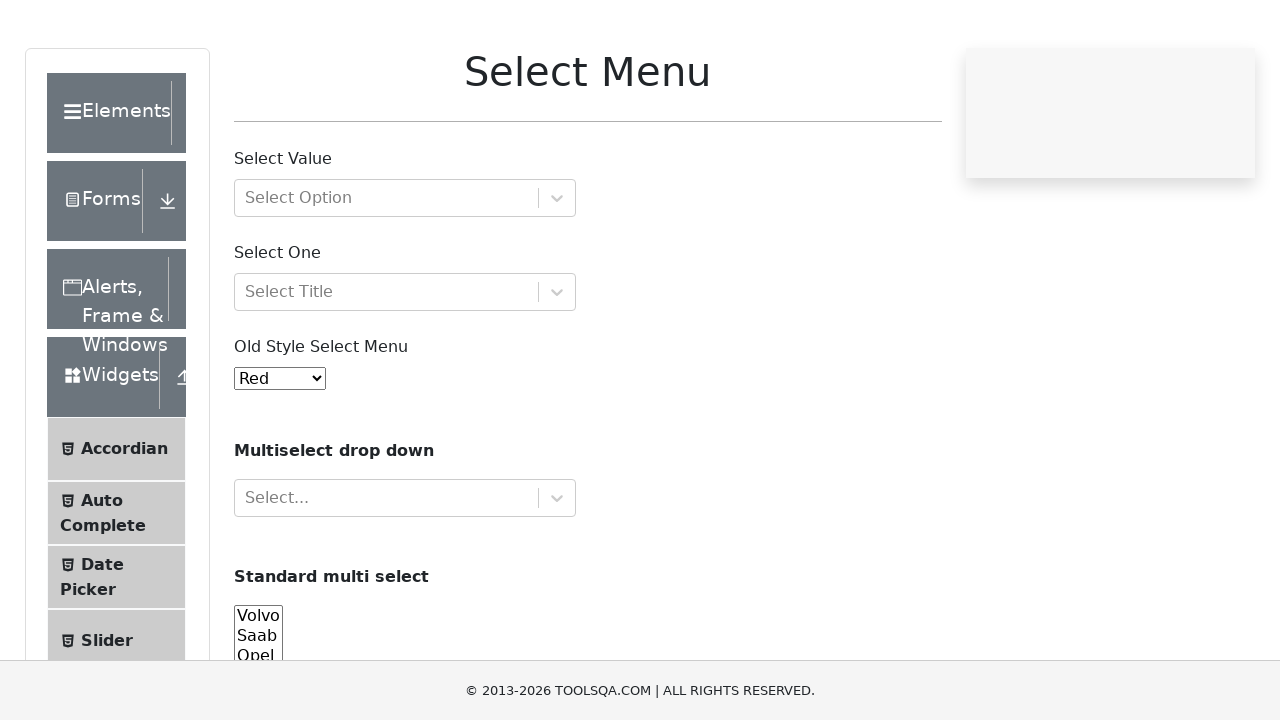

Selected 'Green' option from old-style HTML select dropdown menu on #oldSelectMenu
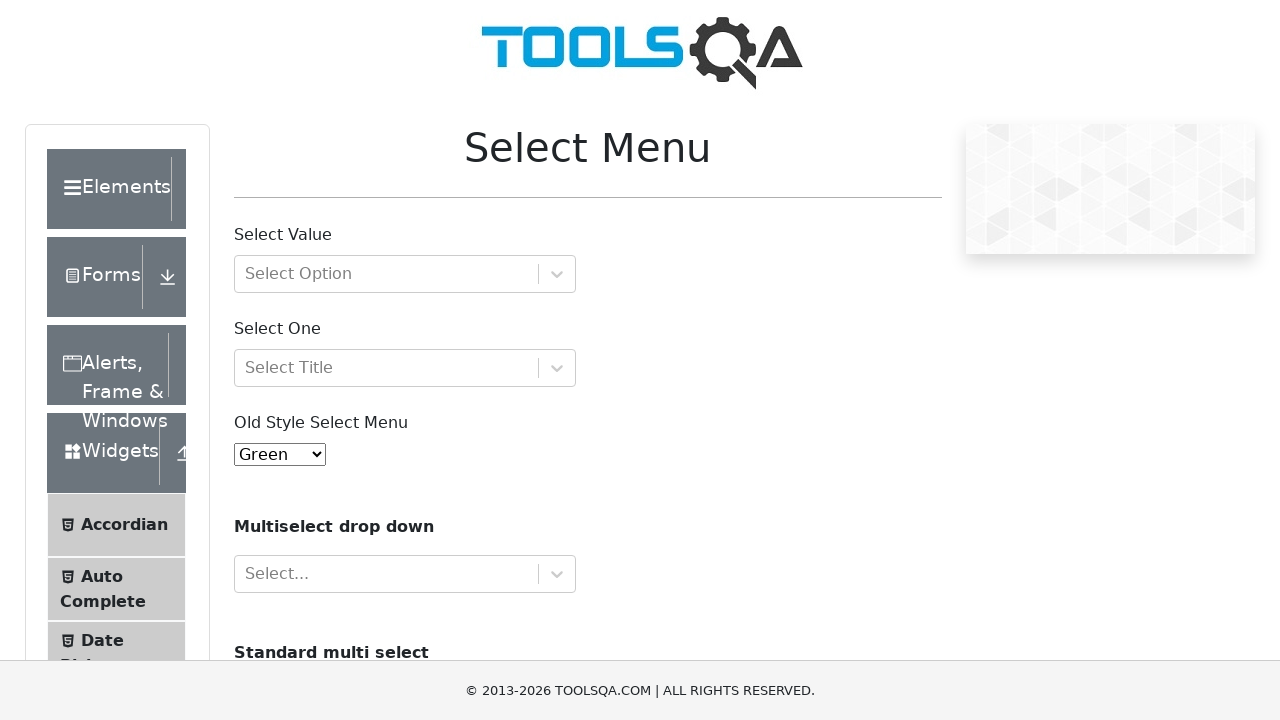

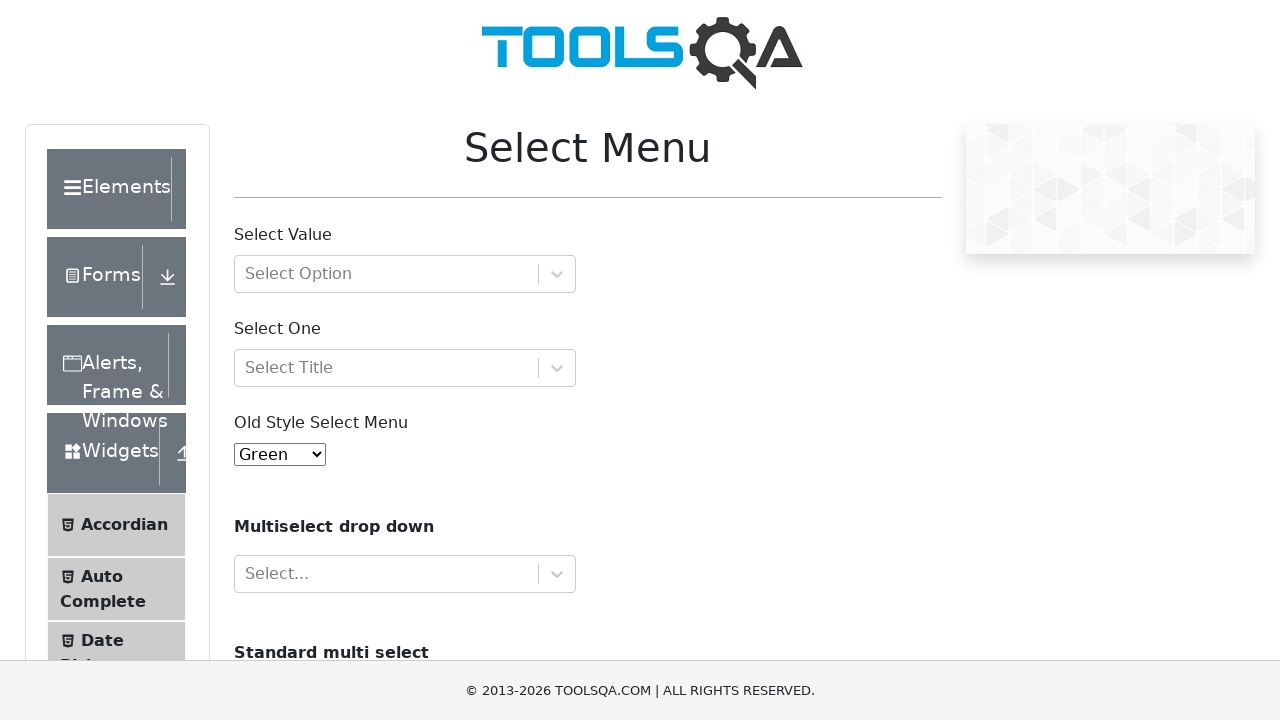